Tests that the departure city dropdown contains exactly 7 cities

Starting URL: http://www.blazedemo.com

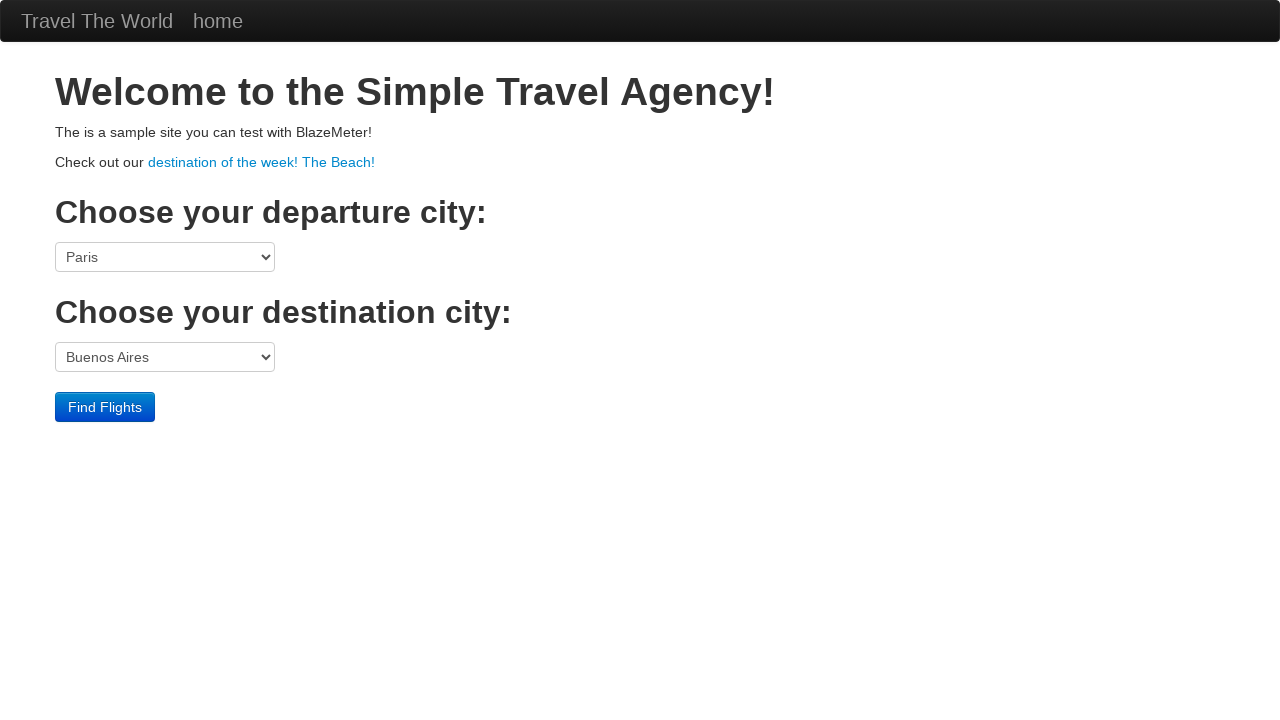

Navigated to http://www.blazedemo.com
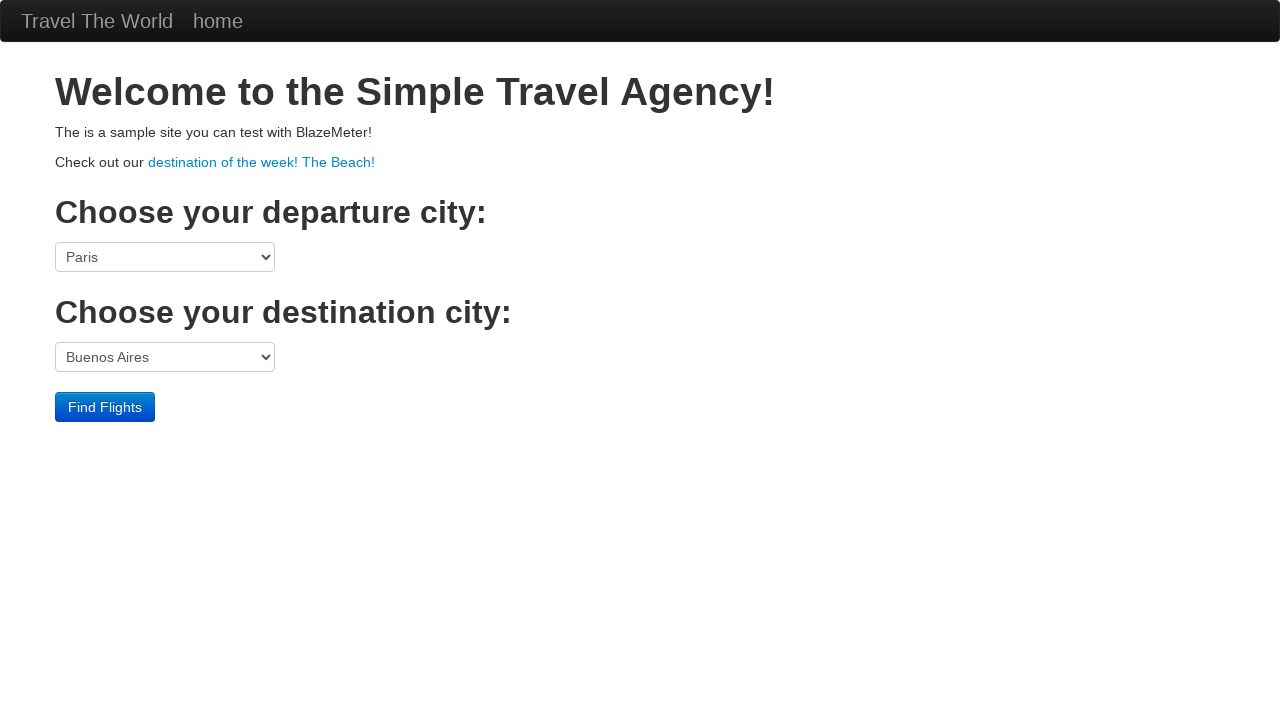

Retrieved all select elements from the form
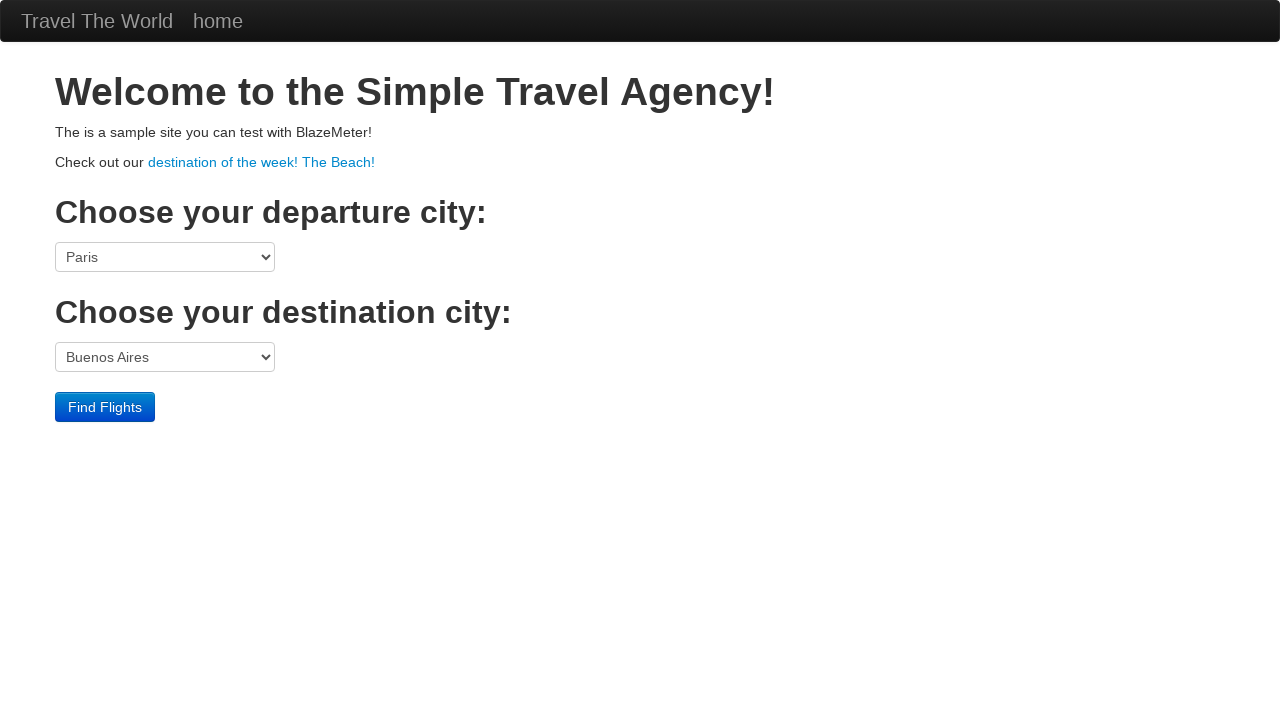

Identified the departure city select element (first select)
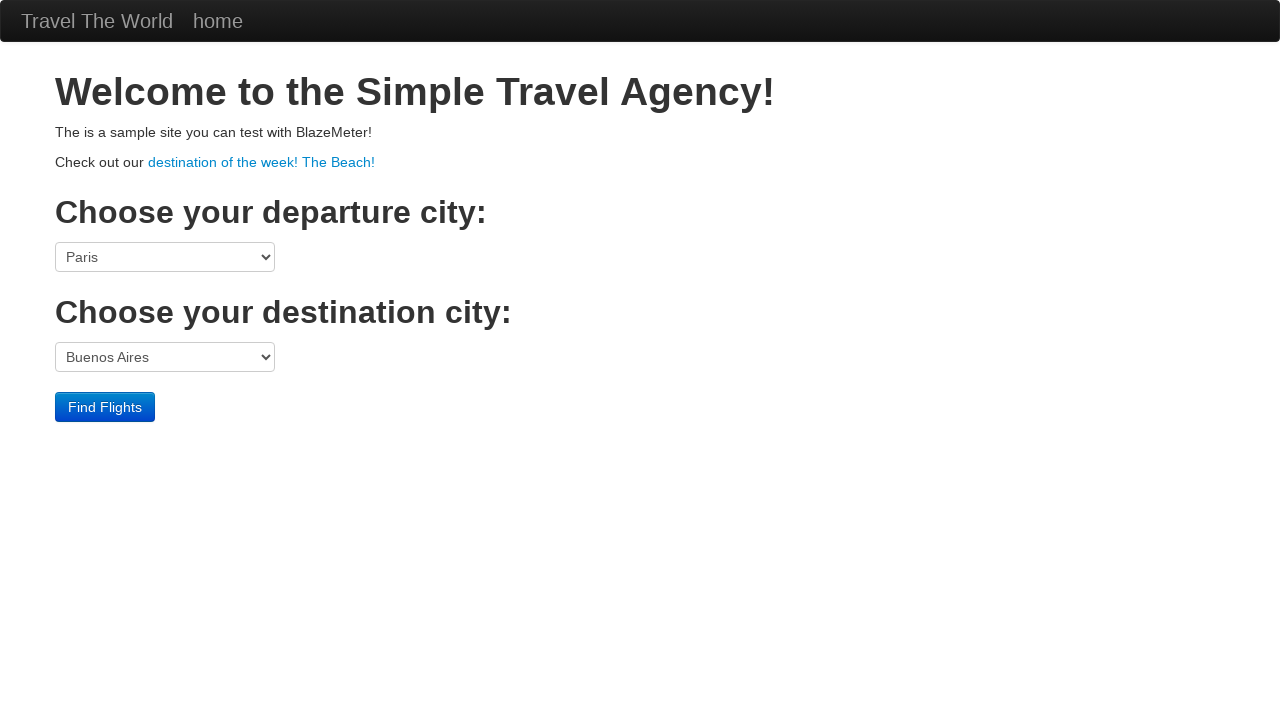

Retrieved all option elements from the departure city dropdown
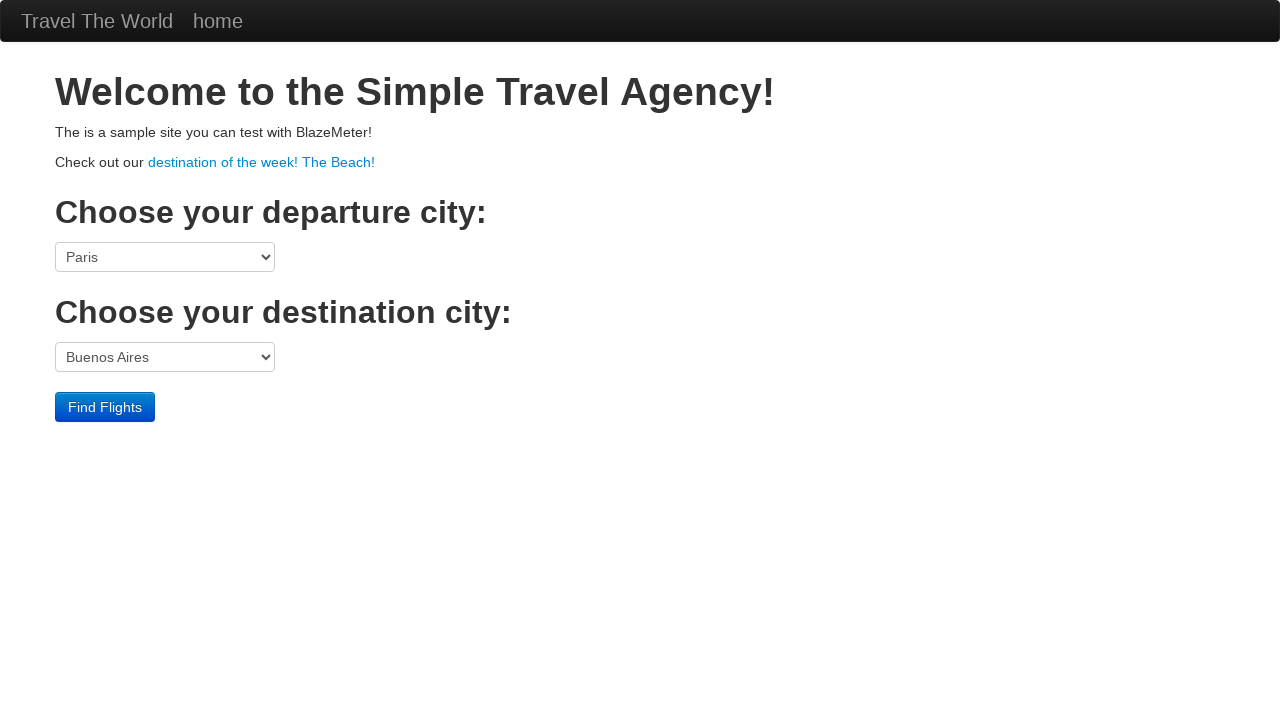

Verified that departure city dropdown contains exactly 7 cities
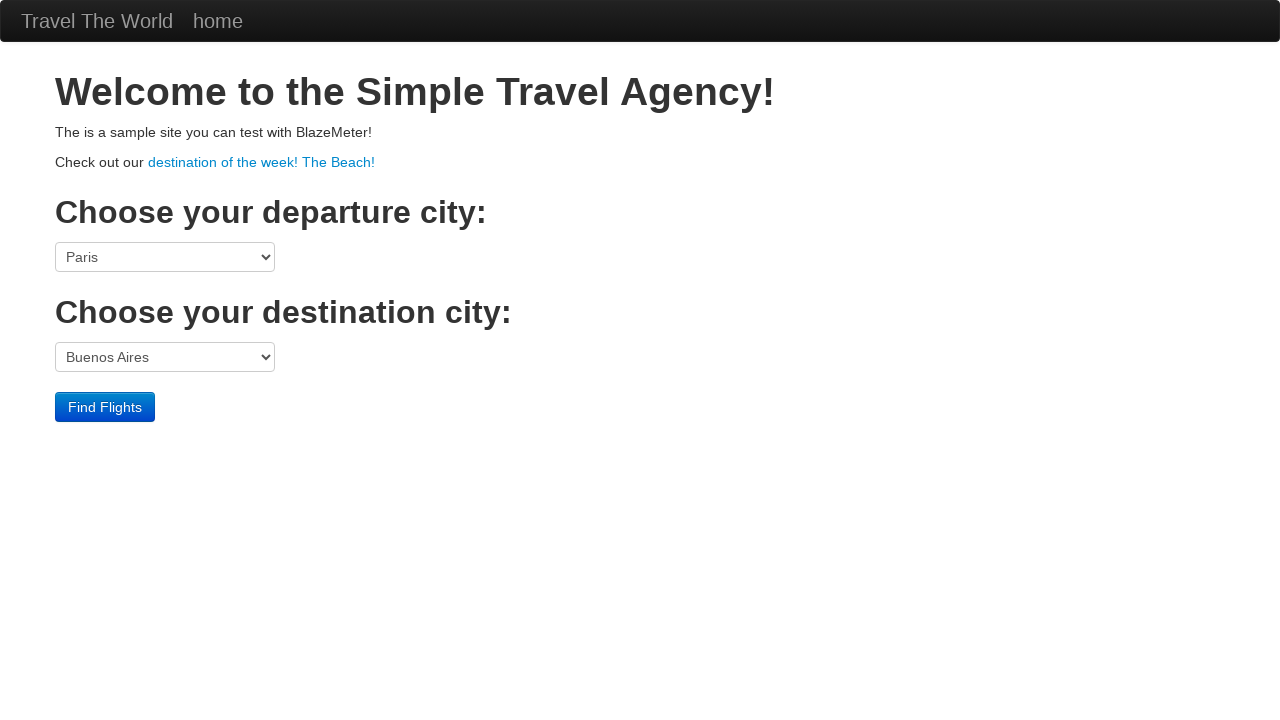

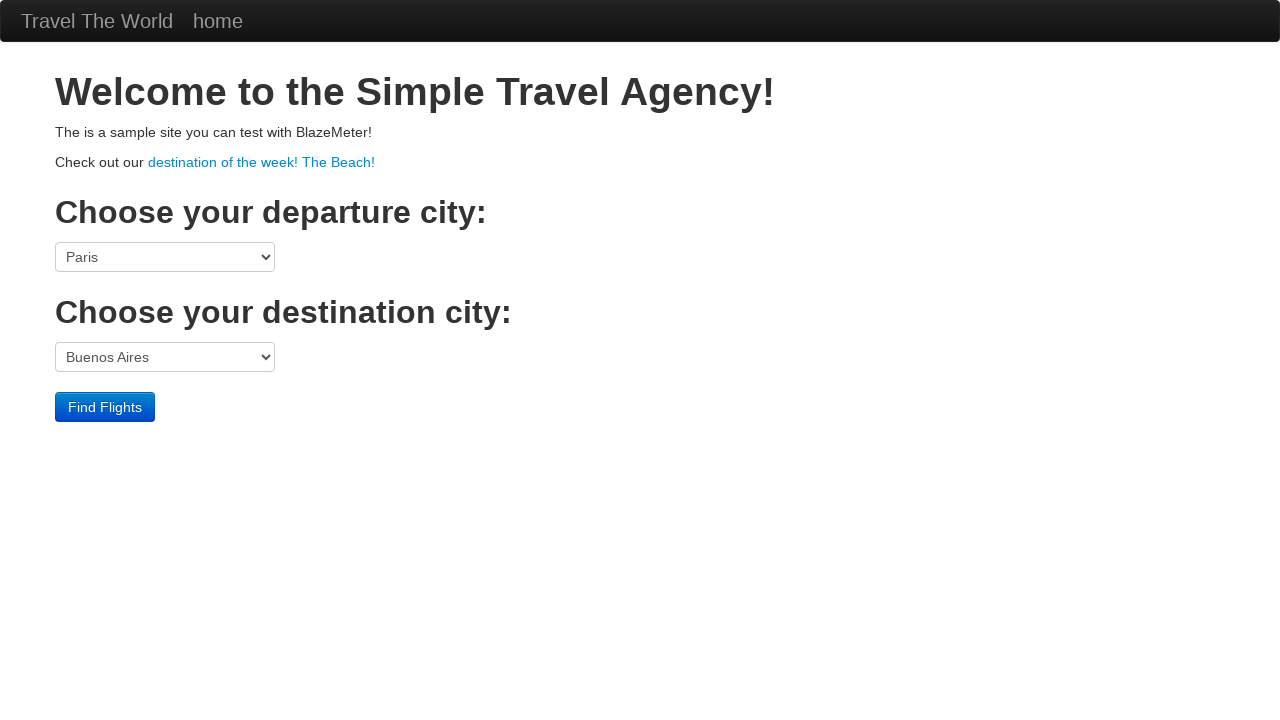